Solves a mathematical captcha by reading a value, calculating a result using a mathematical formula, and submitting the form with checkbox selections

Starting URL: https://suninjuly.github.io/math.html

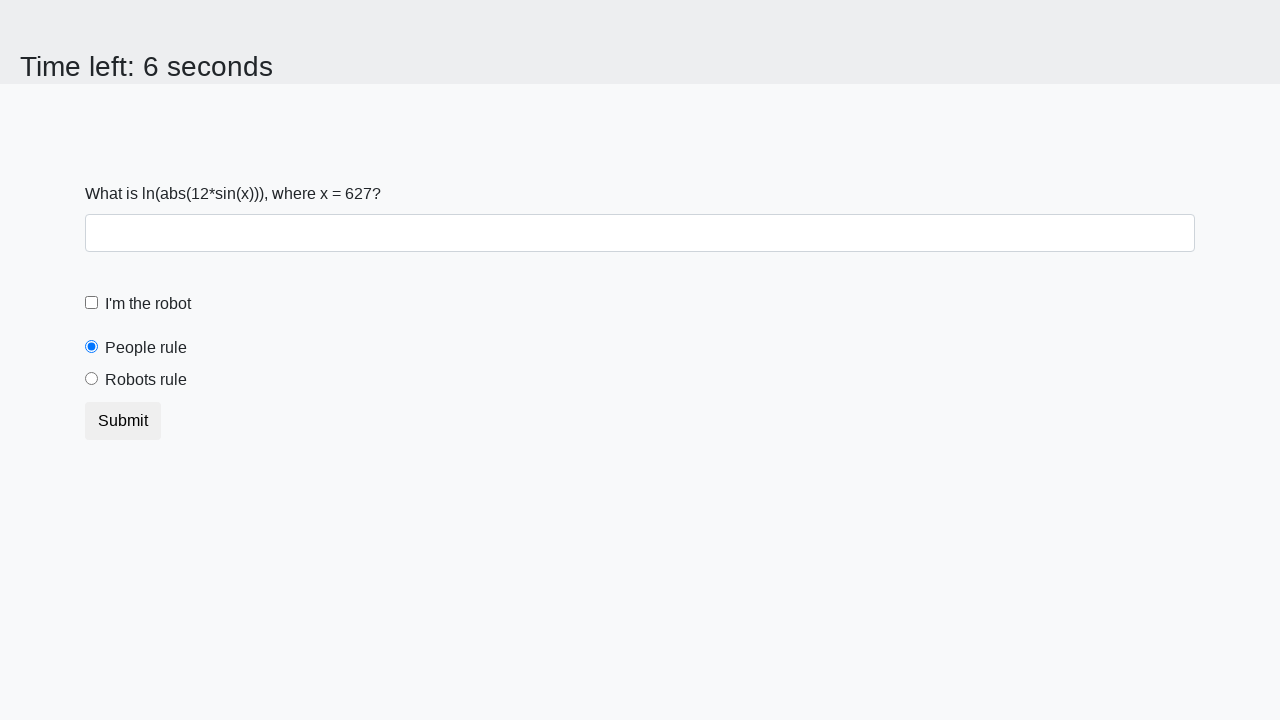

Navigated to math captcha page
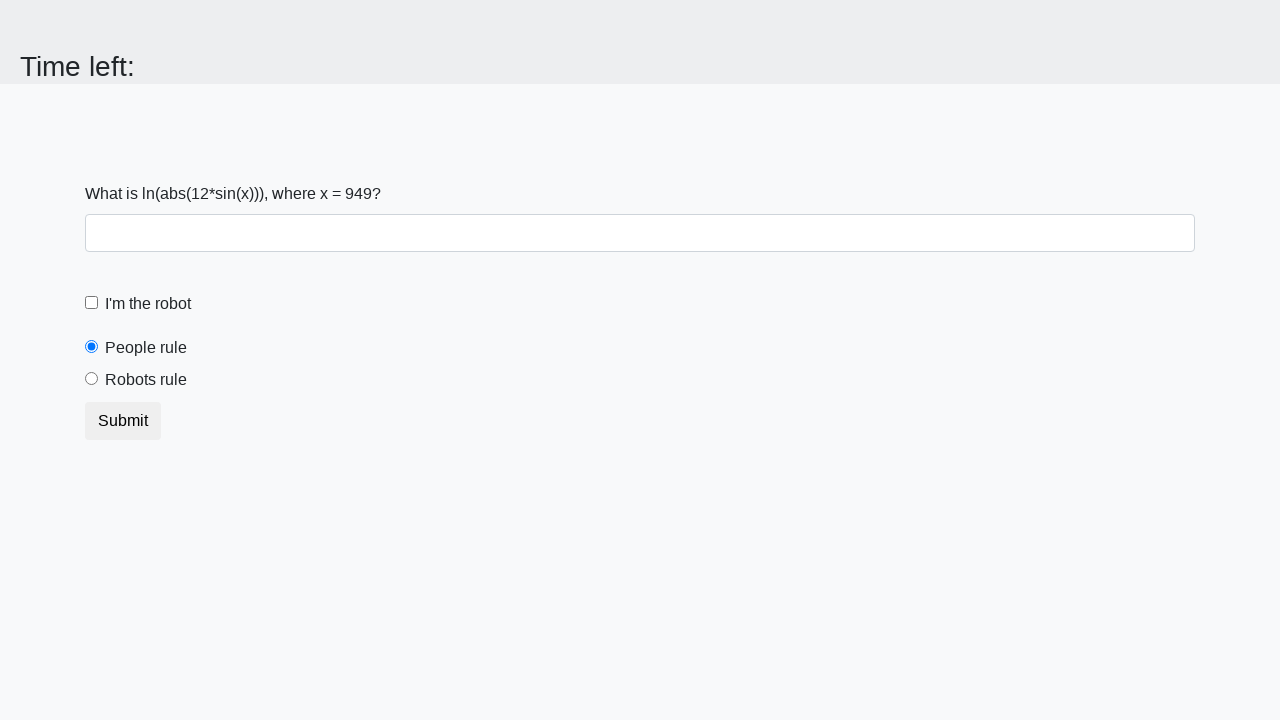

Read mathematical value from page: 949
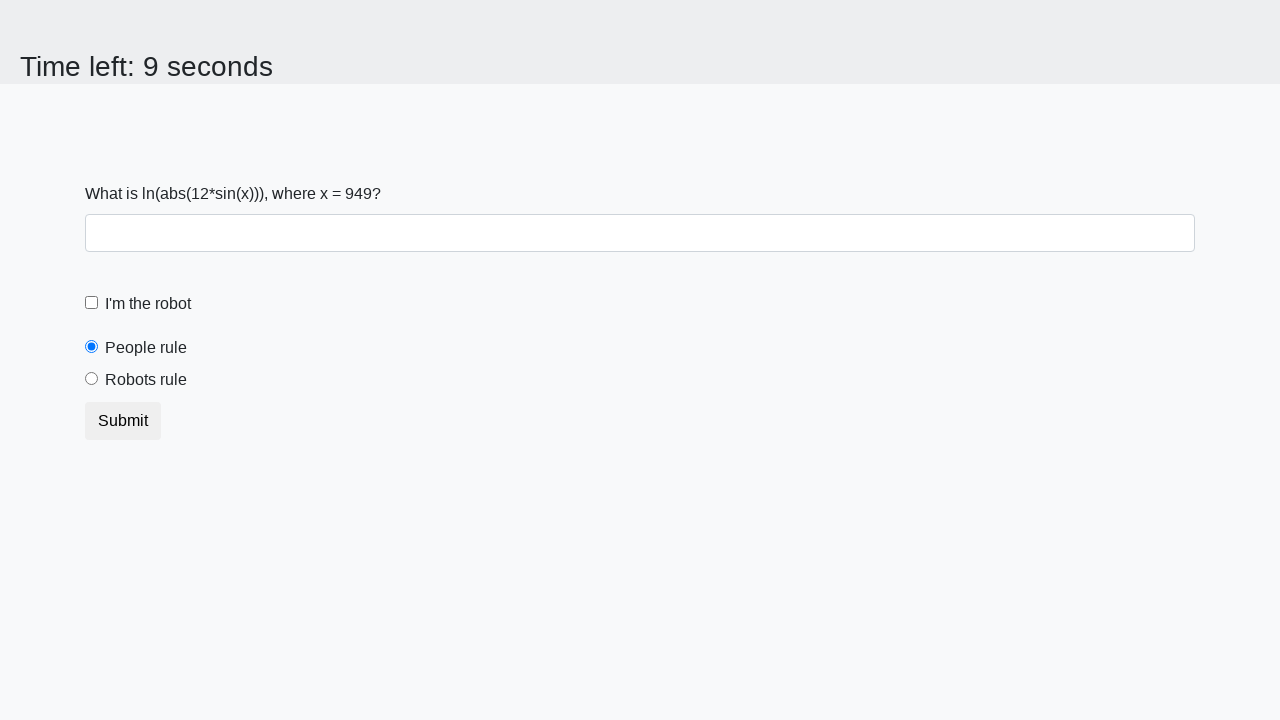

Calculated result using formula: 1.0441529622183405
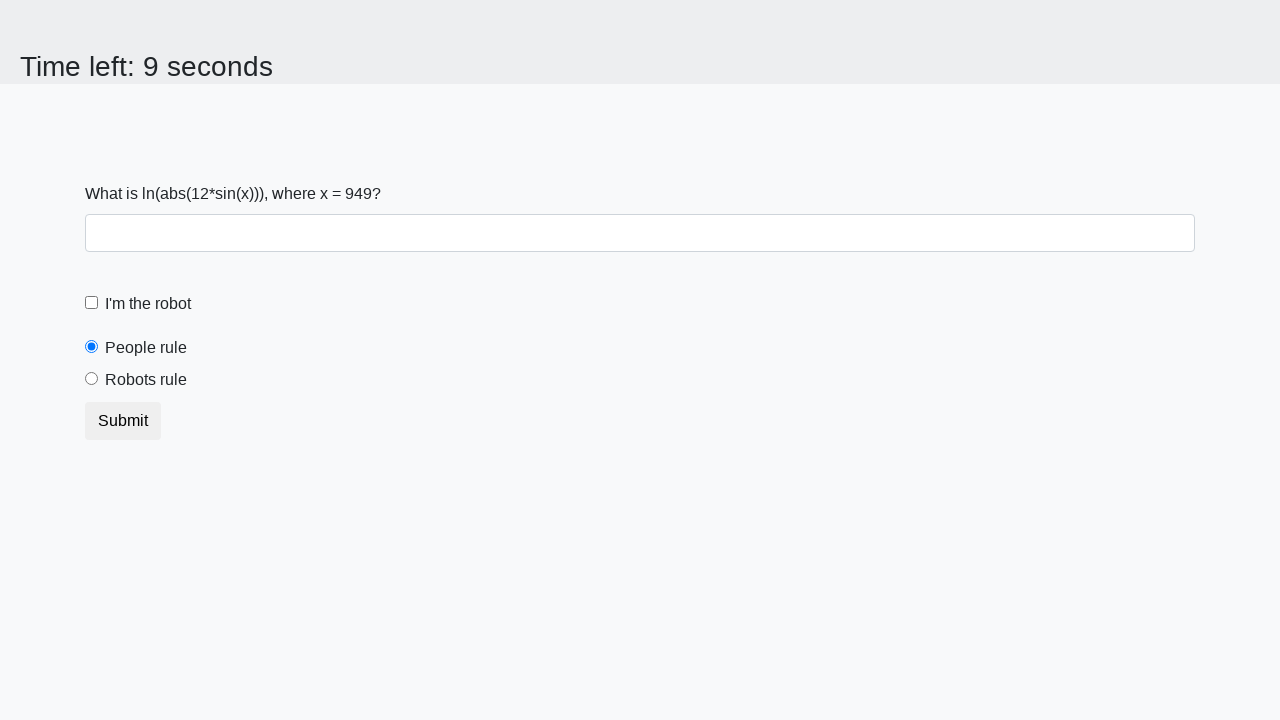

Filled answer field with calculated value: 1.0441529622183405 on #answer
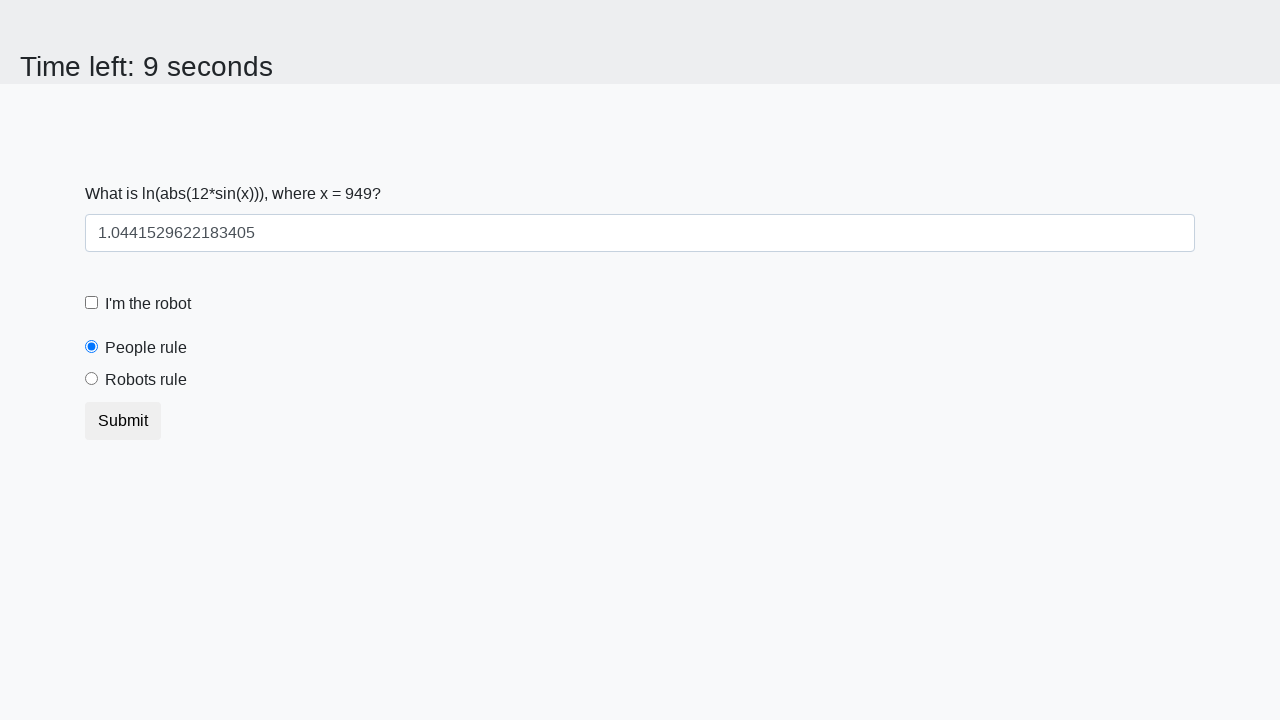

Clicked robot checkbox at (92, 303) on #robotCheckbox
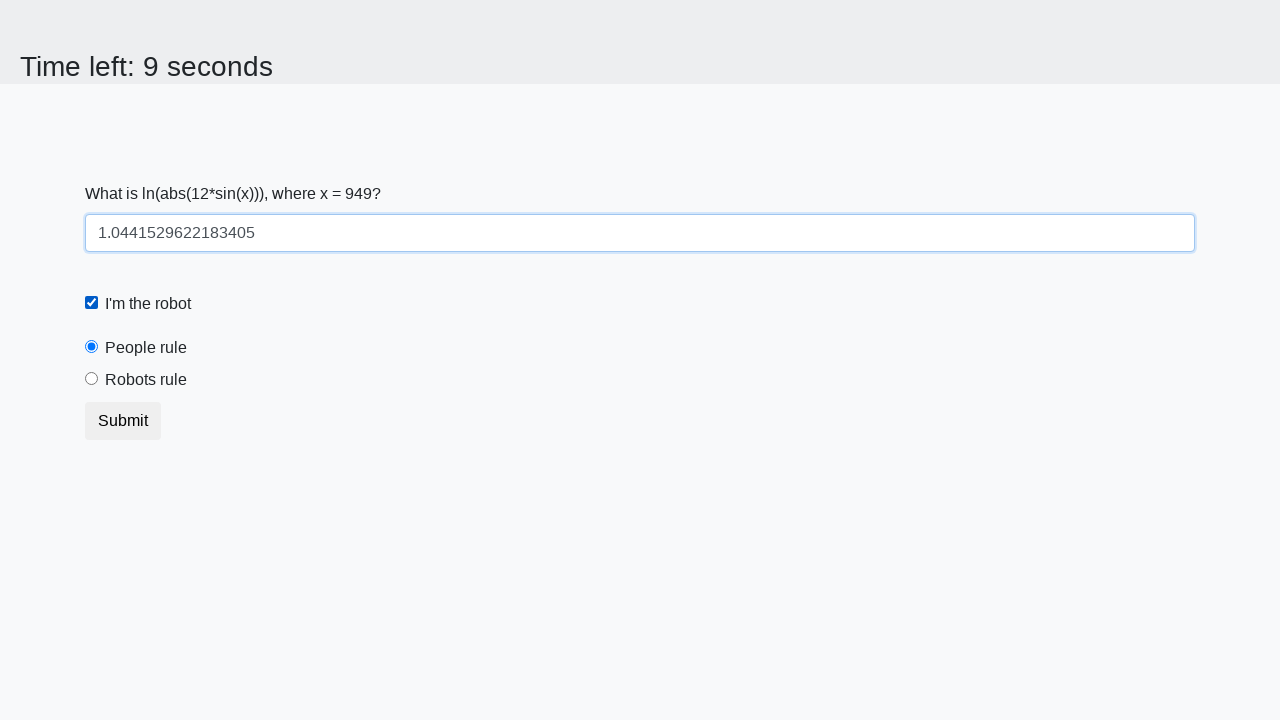

Clicked robots rule radio button at (92, 379) on #robotsRule
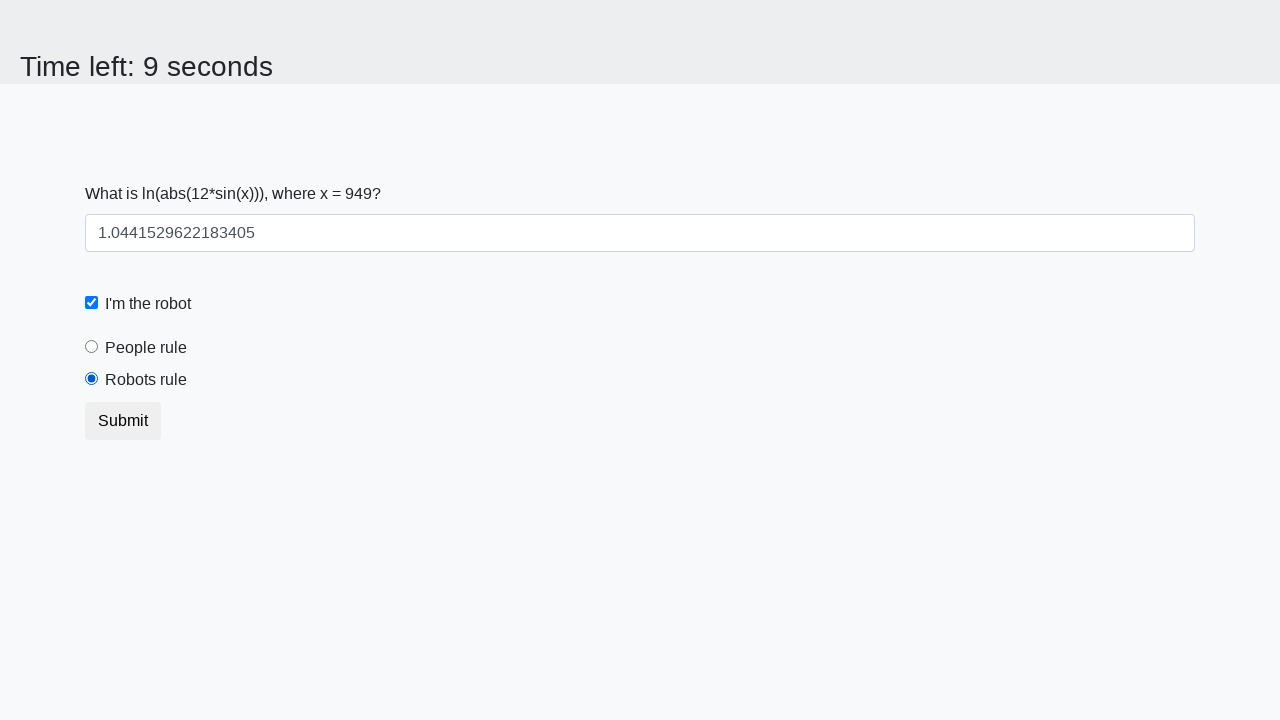

Submitted the form at (123, 421) on button[type="submit"]
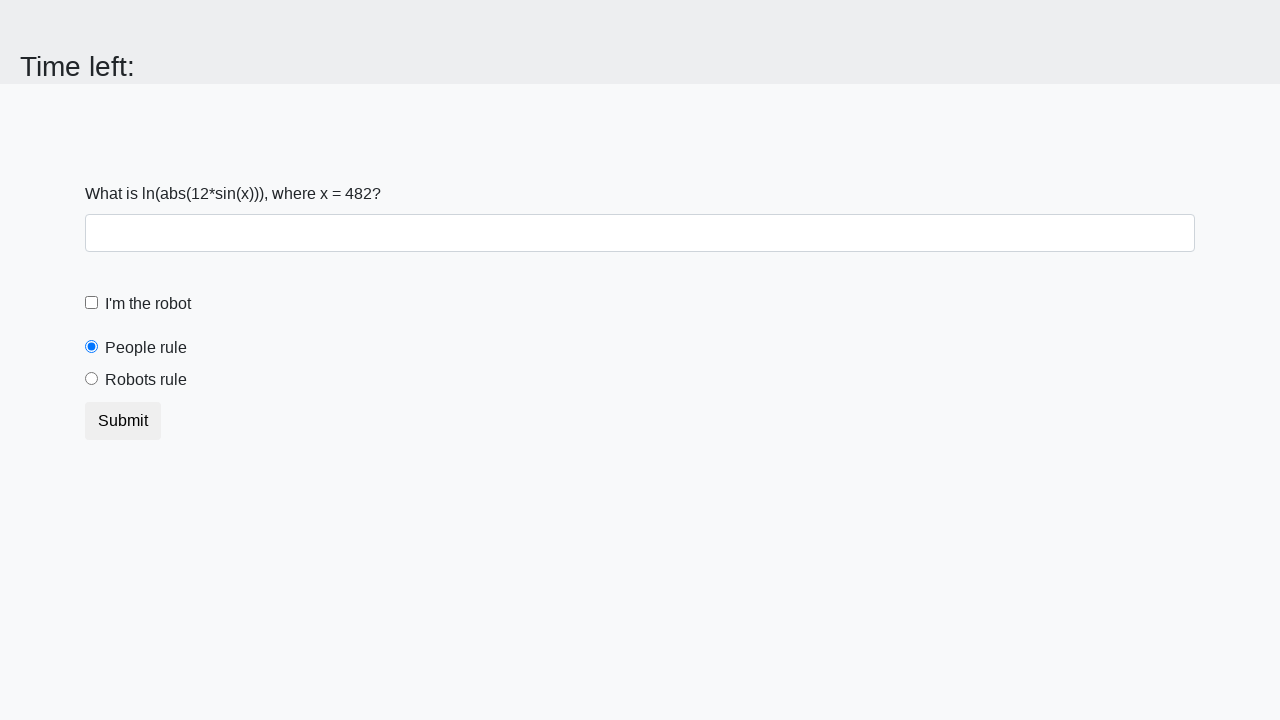

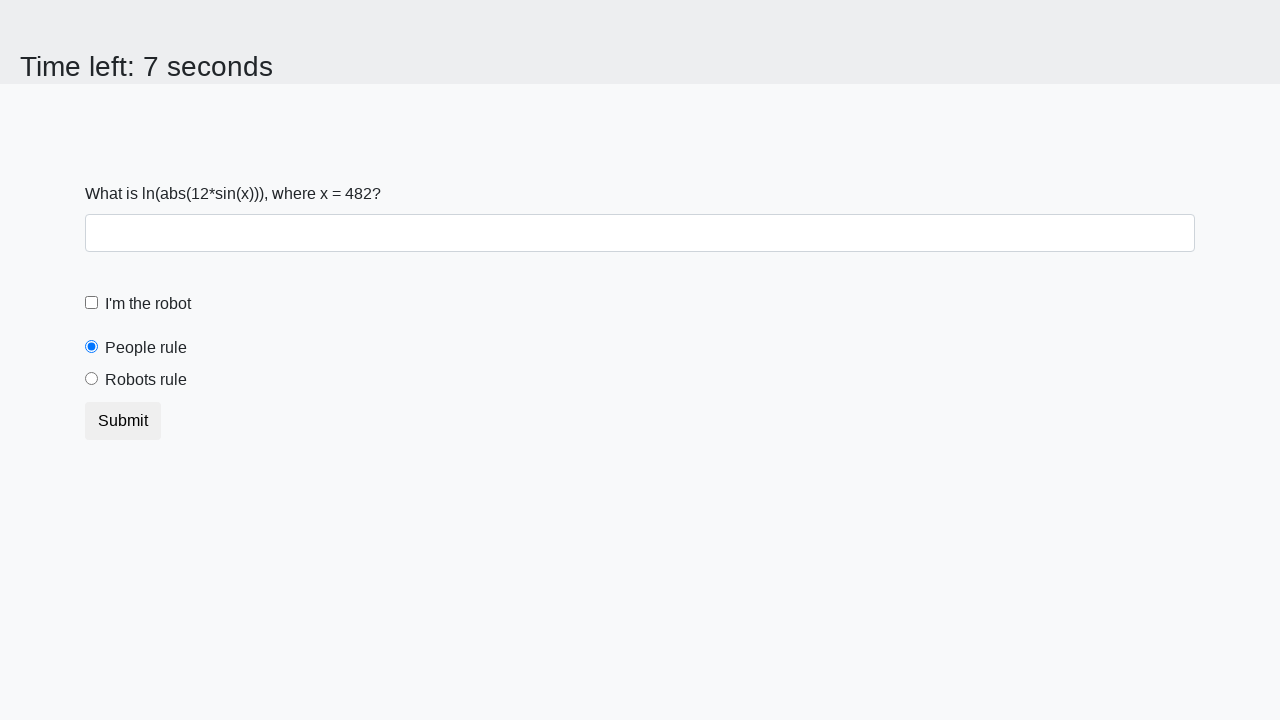